Tests navigation on the Polymer Shop demo site by clicking the "Shop Now" button which is inside shadow DOM elements using JavaScript execution.

Starting URL: https://shop.polymer-project.org/

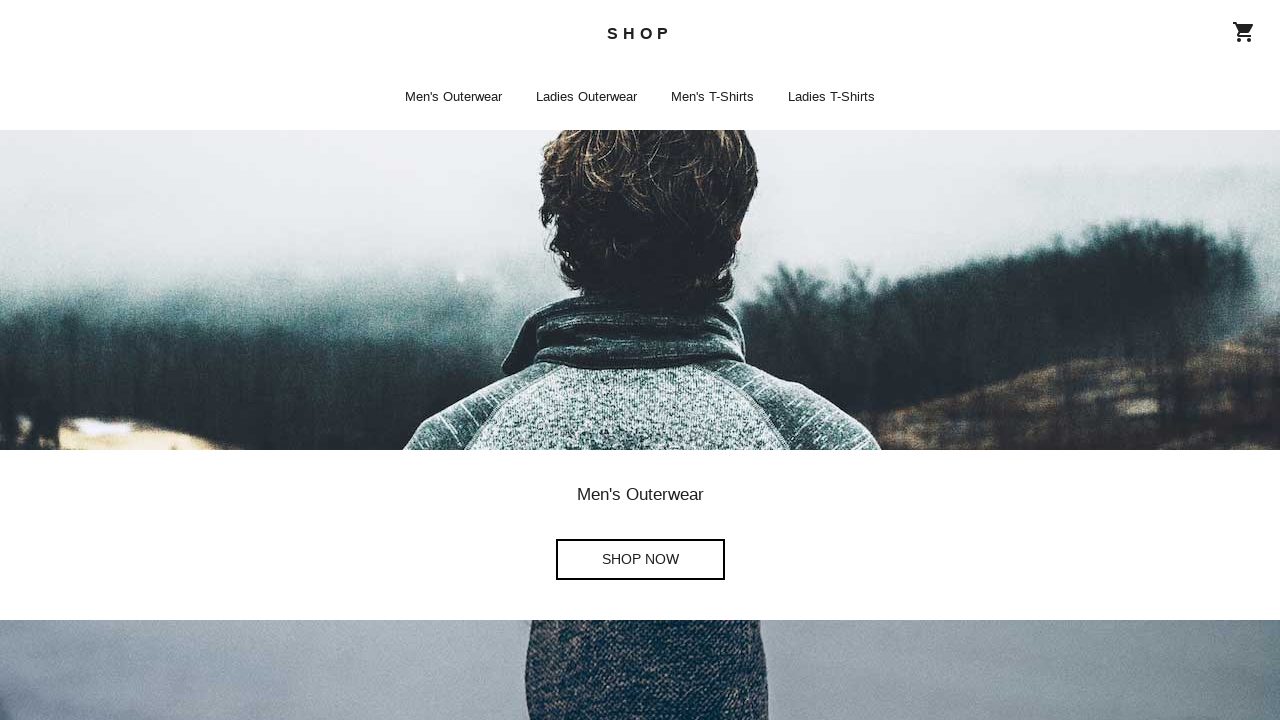

Waited for page to reach networkidle state
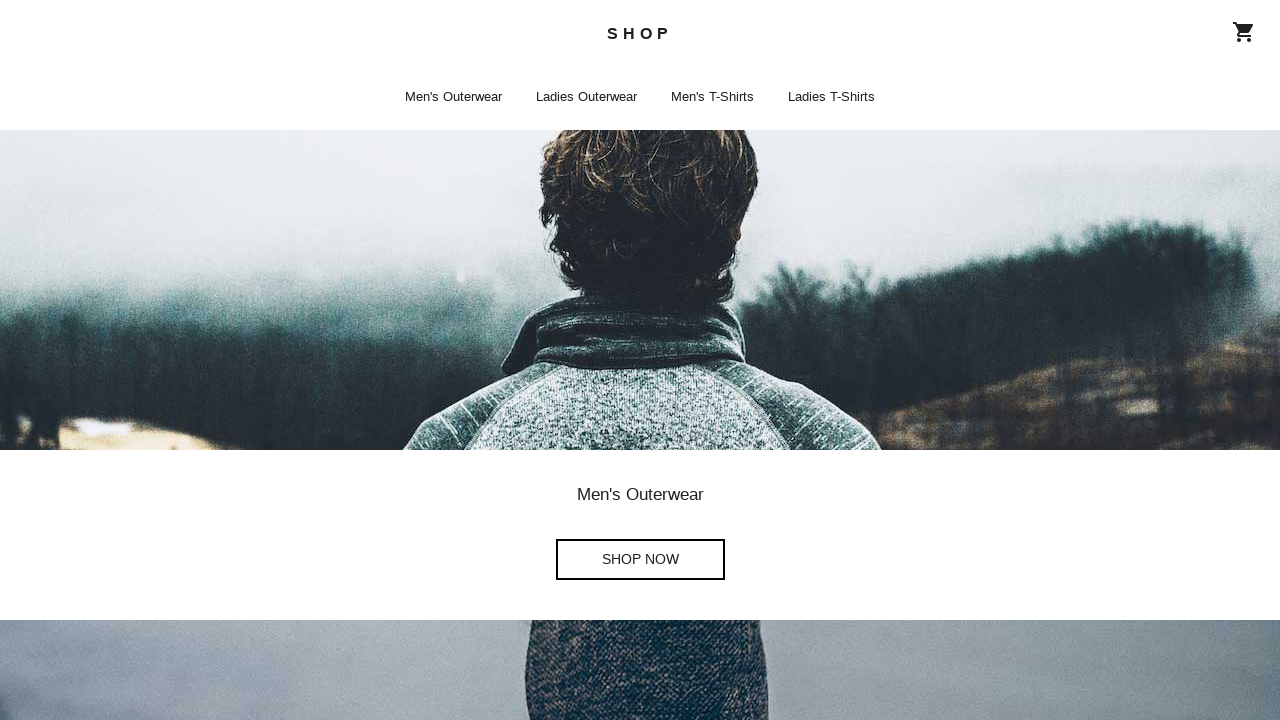

Located 'Shop Now' button inside nested shadow DOM elements
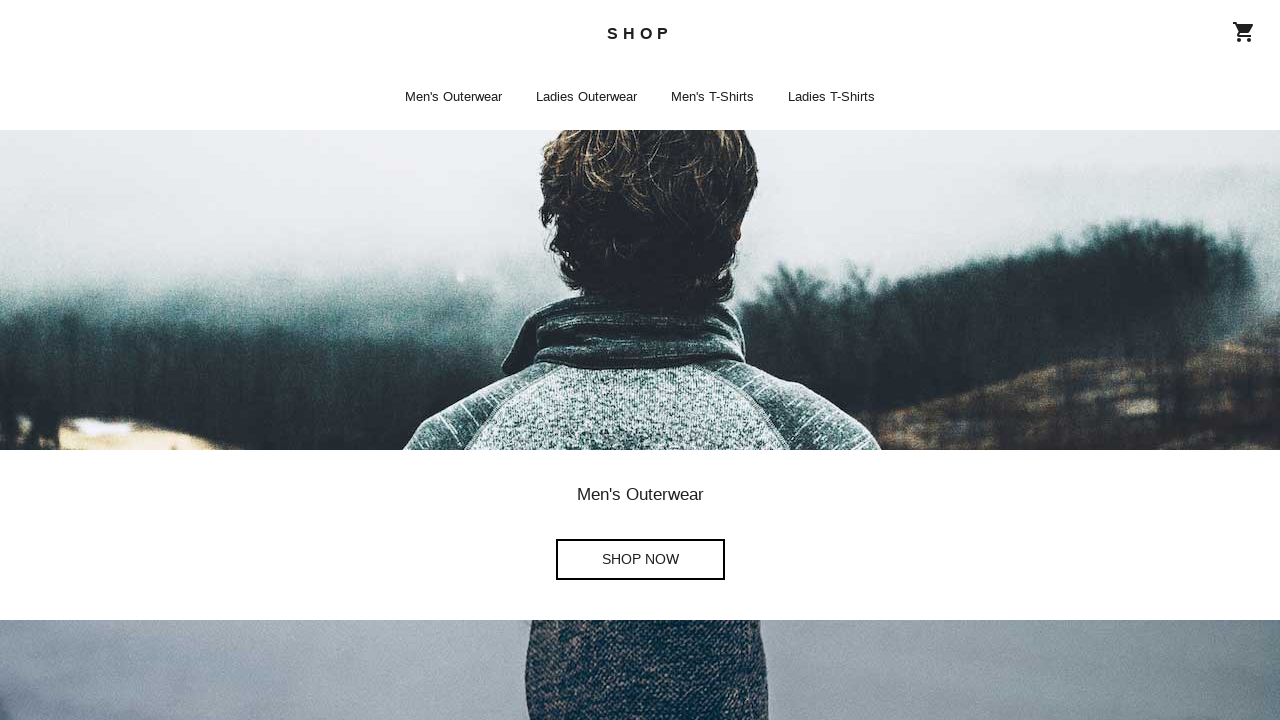

Clicked 'Shop Now' button to navigate to shop
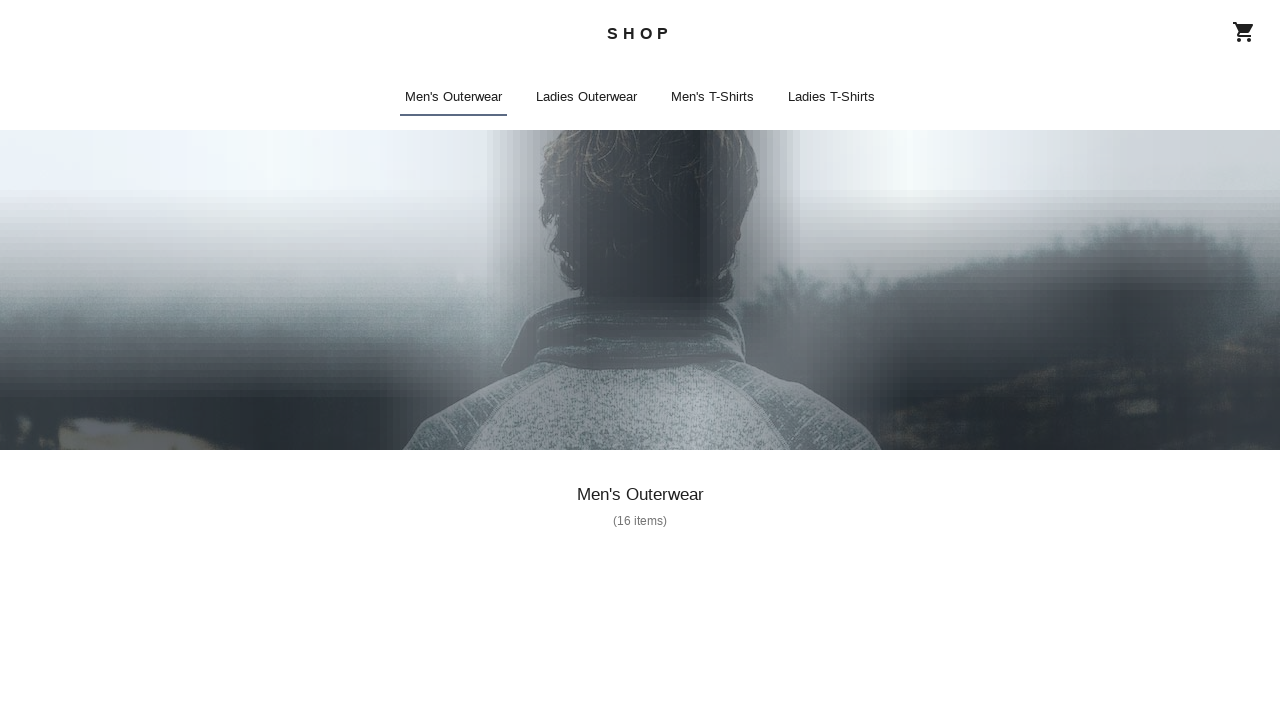

Waited for navigation to complete and page to reach networkidle state
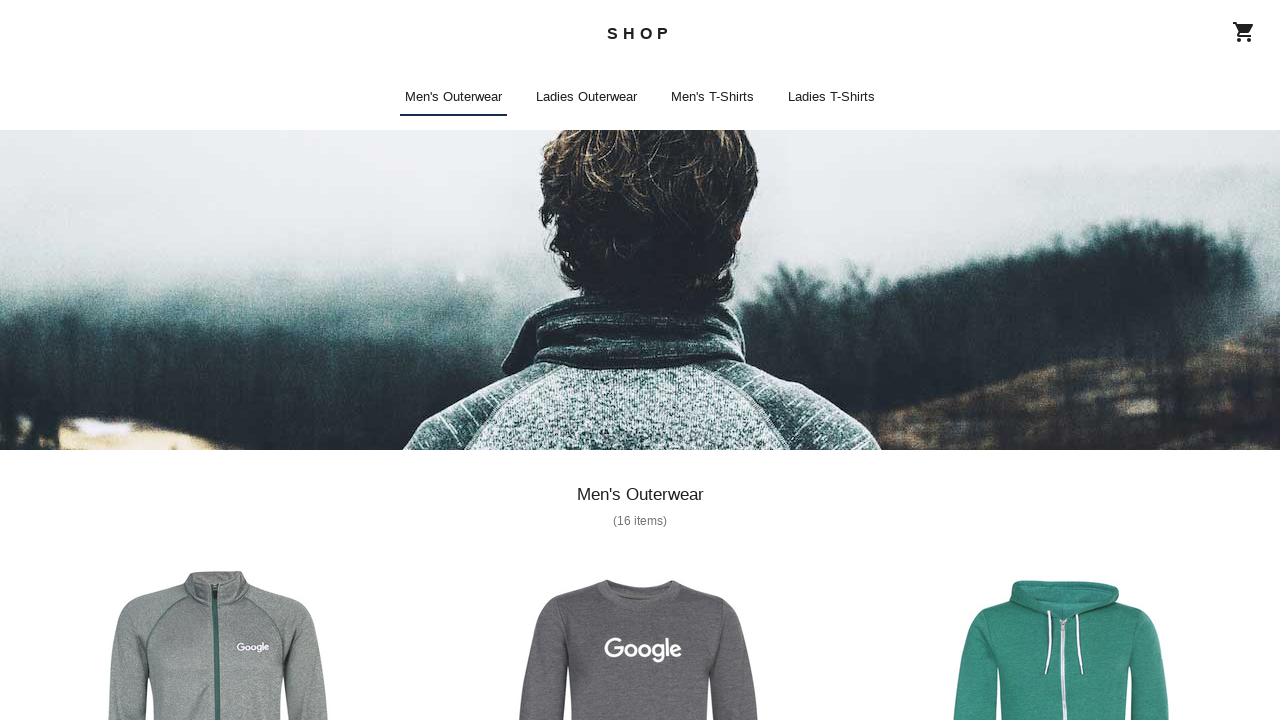

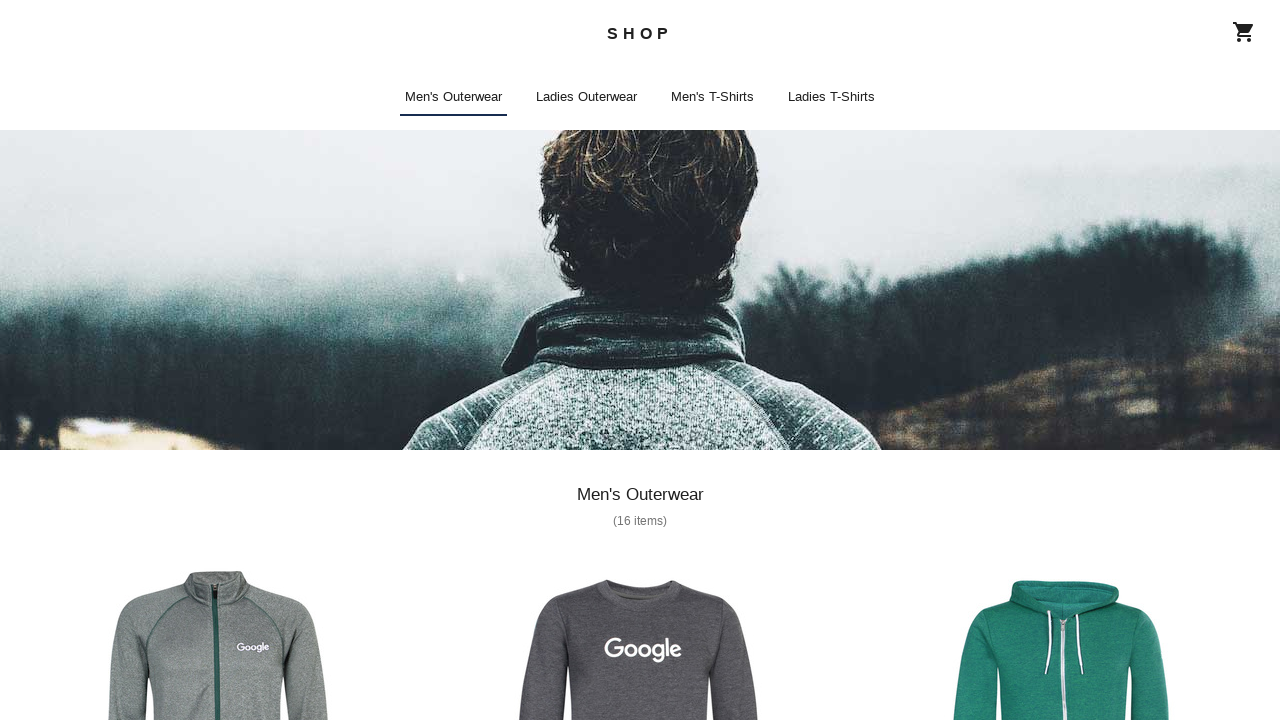